Tests the drag-and-drop by offset action by dragging 'box A' to the position of 'box B' using coordinates

Starting URL: https://crossbrowsertesting.github.io/drag-and-drop

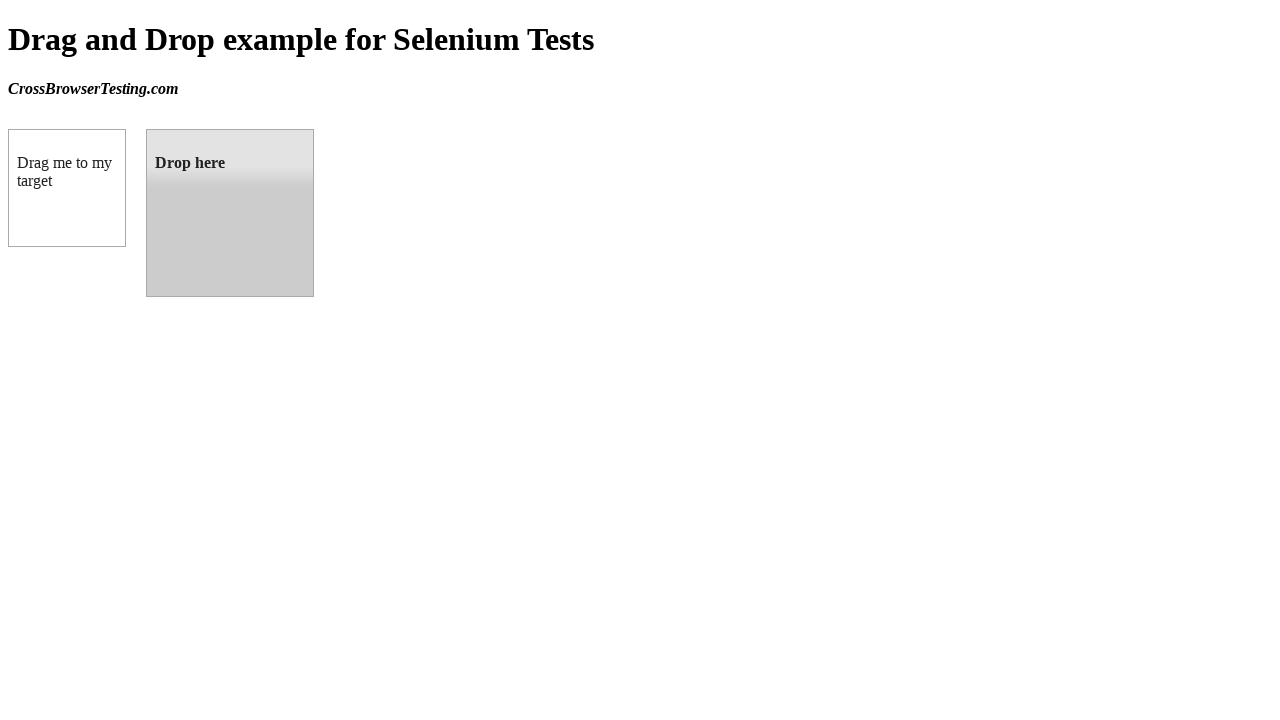

Navigated to drag and drop test page
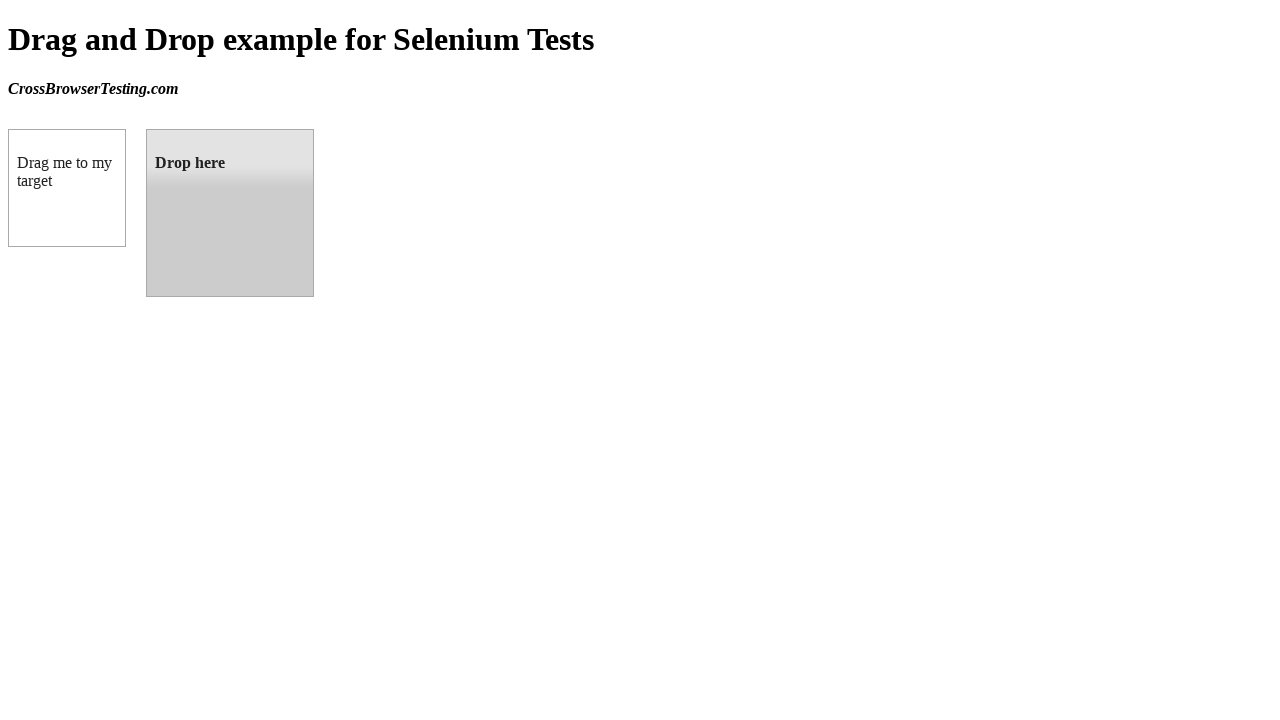

Located source element (box A)
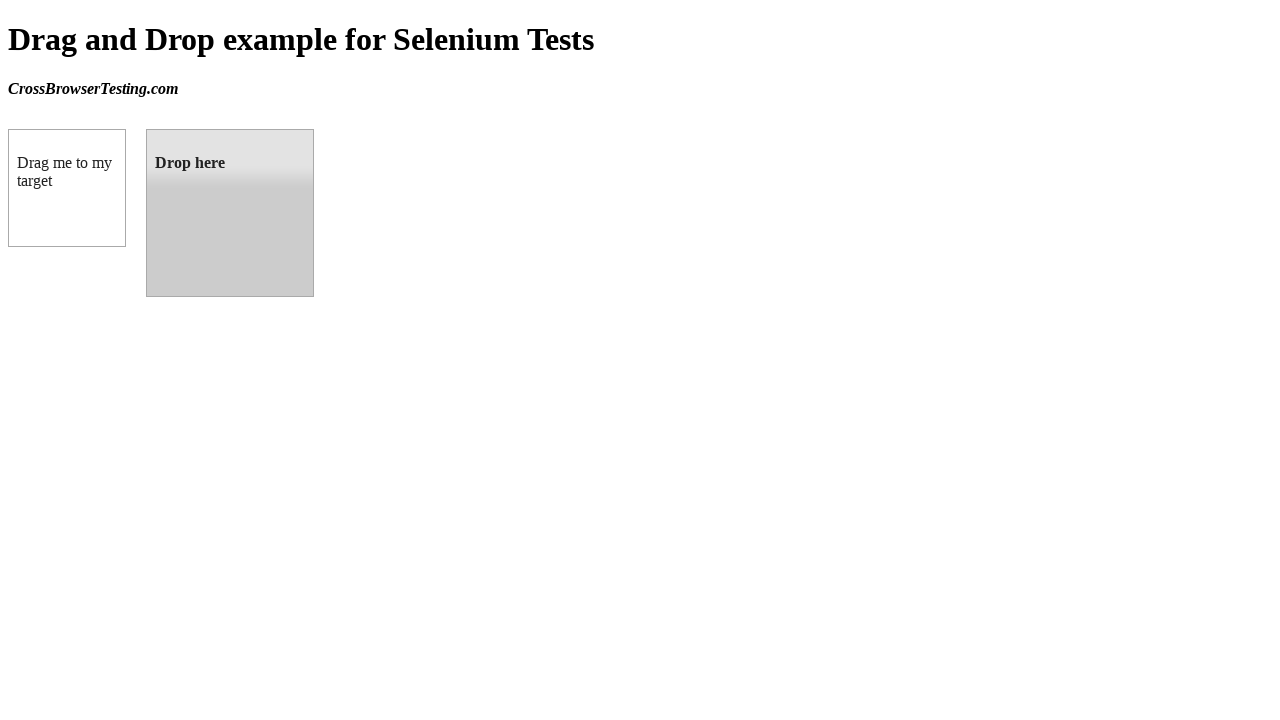

Located target element (box B)
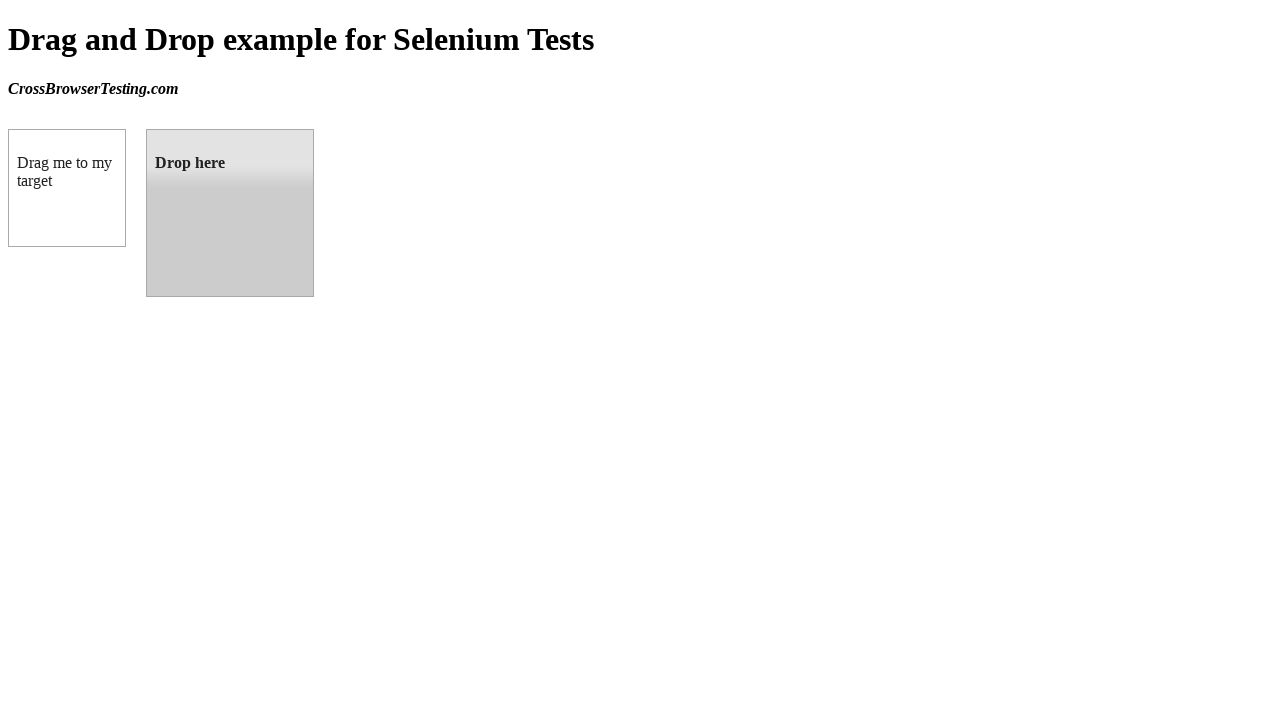

Retrieved bounding box coordinates of target element
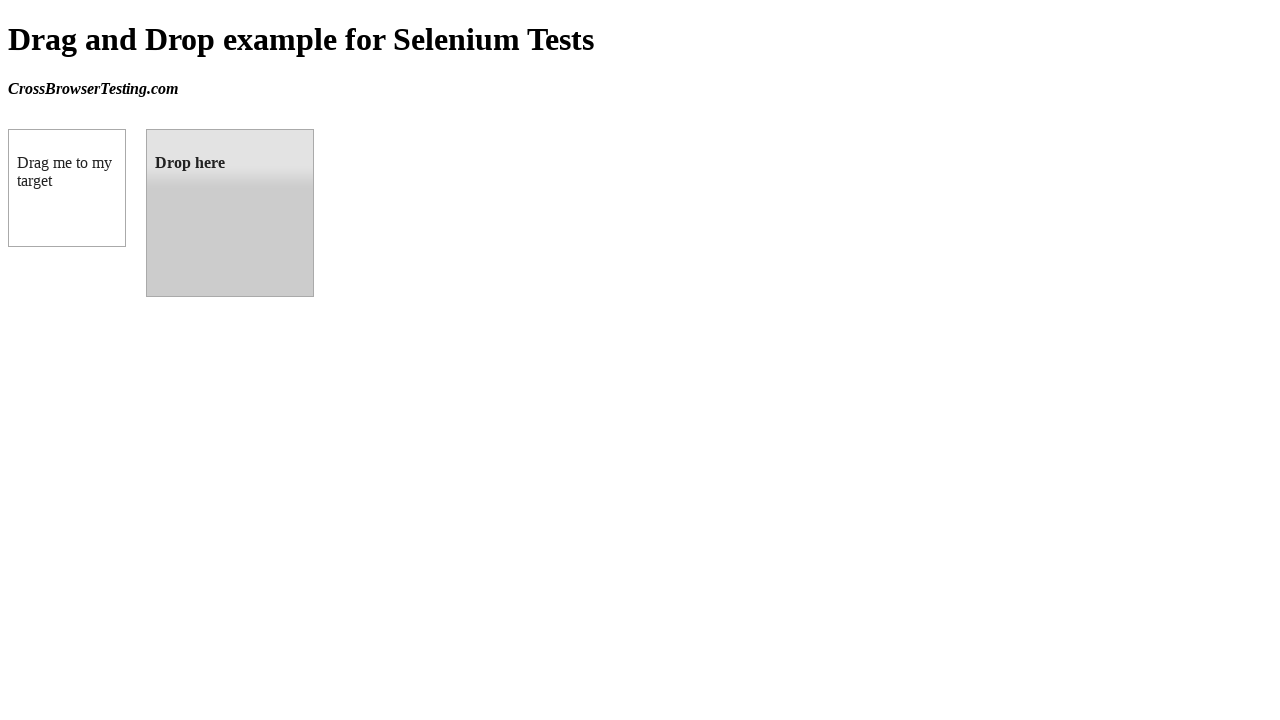

Dragged box A to the position of box B at (230, 213)
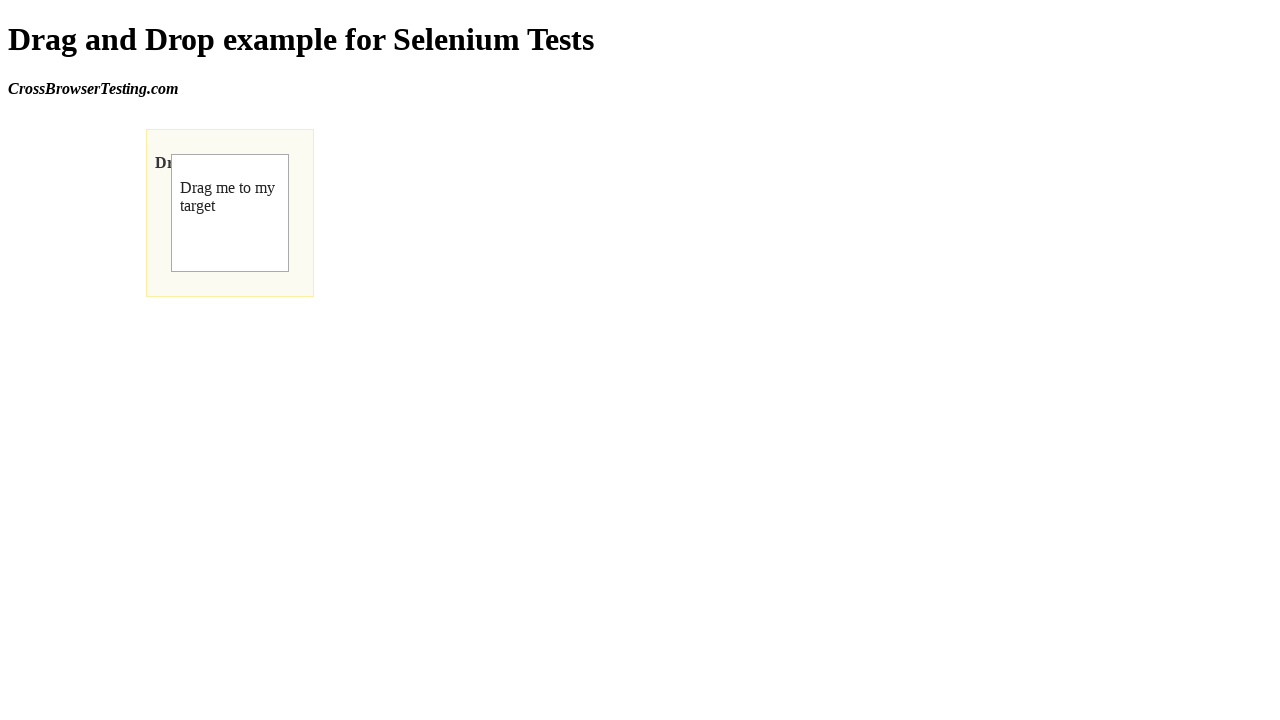

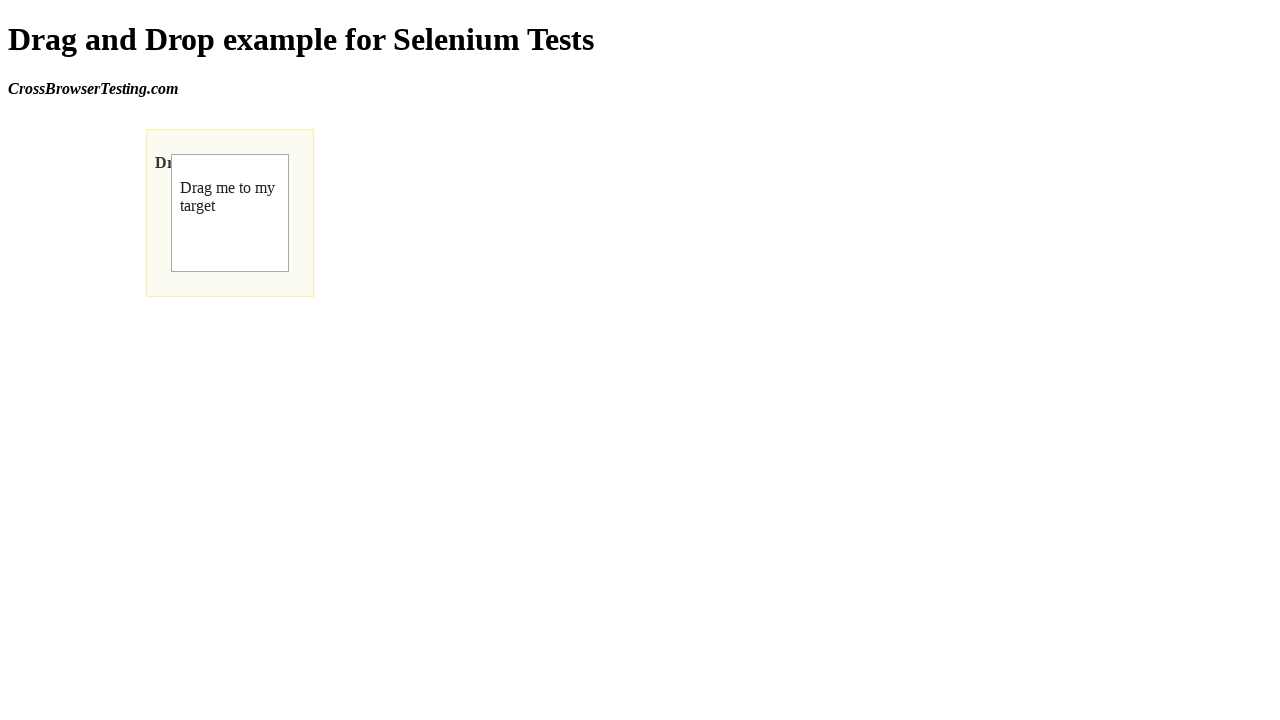